Tests navigation to GitHub Enterprise page by hovering over the Solutions menu and clicking on Enterprise link, then verifies the correct URL is loaded.

Starting URL: https://github.com/

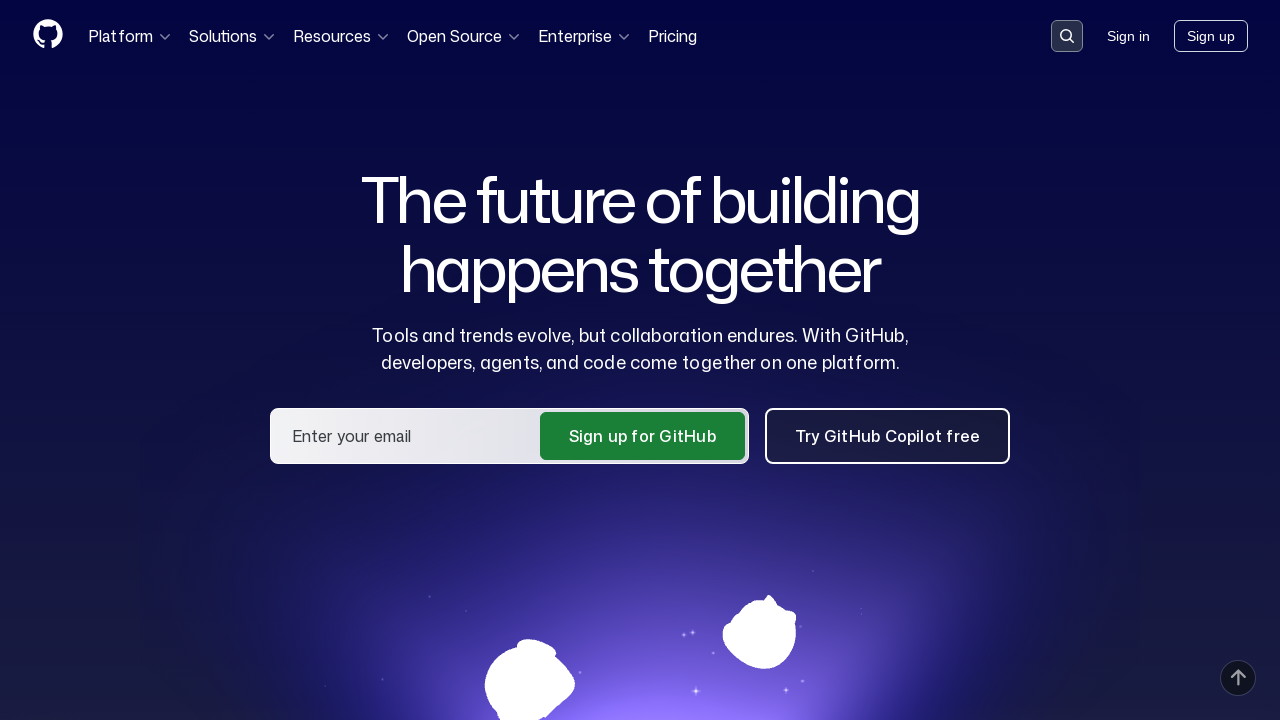

Hovered over Solutions menu button at (233, 36) on button:has-text('Solutions')
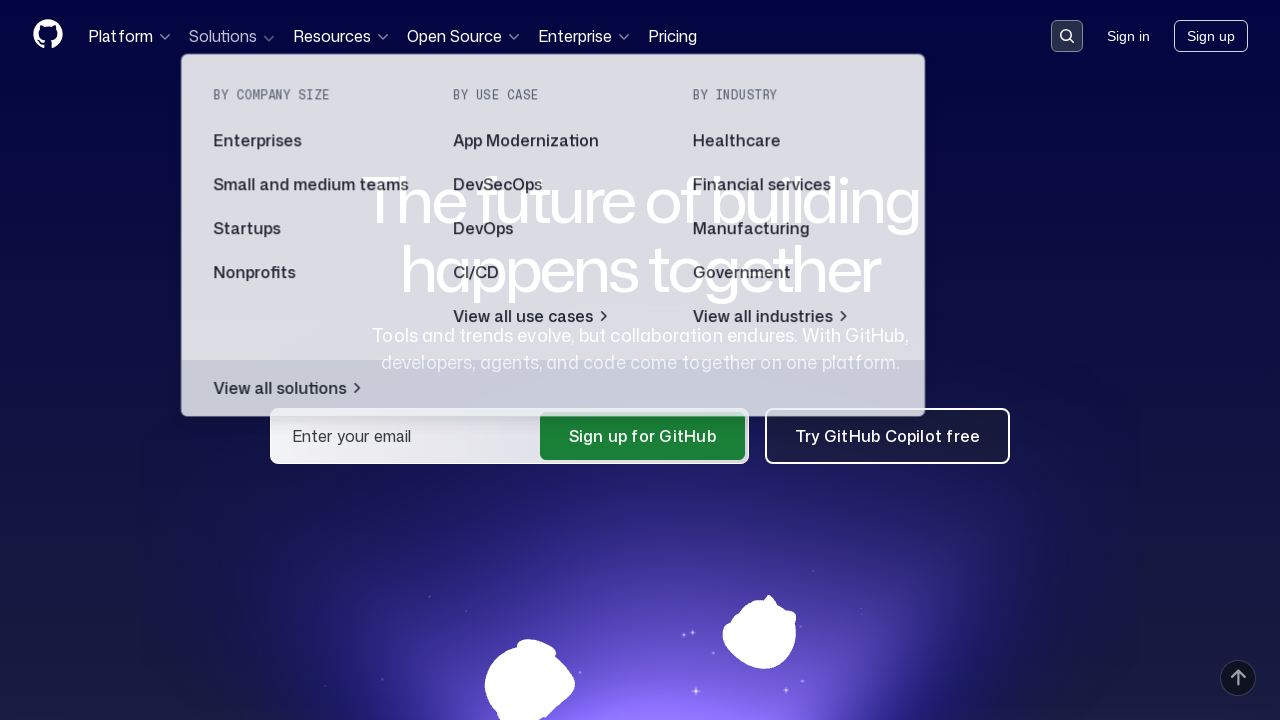

Clicked on Enterprise link in Solutions dropdown at (313, 142) on a:has-text('Enterprise')
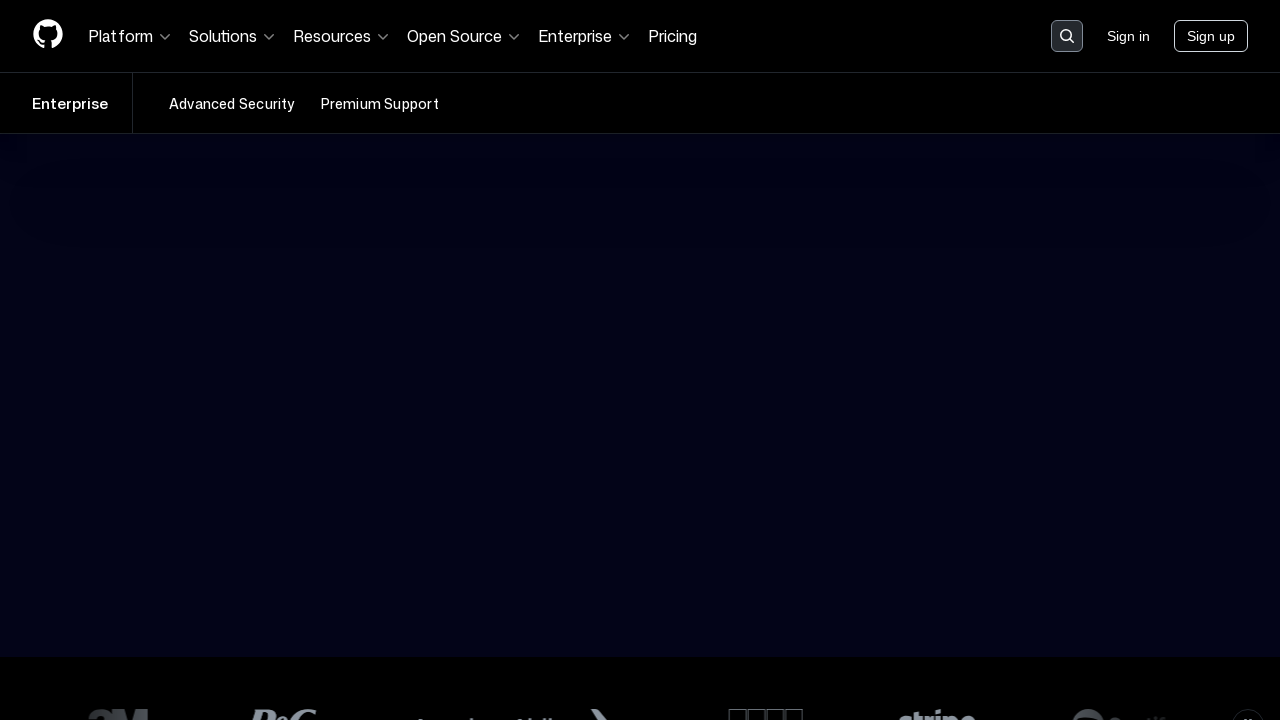

Verified navigation to GitHub Enterprise page at https://github.com/enterprise
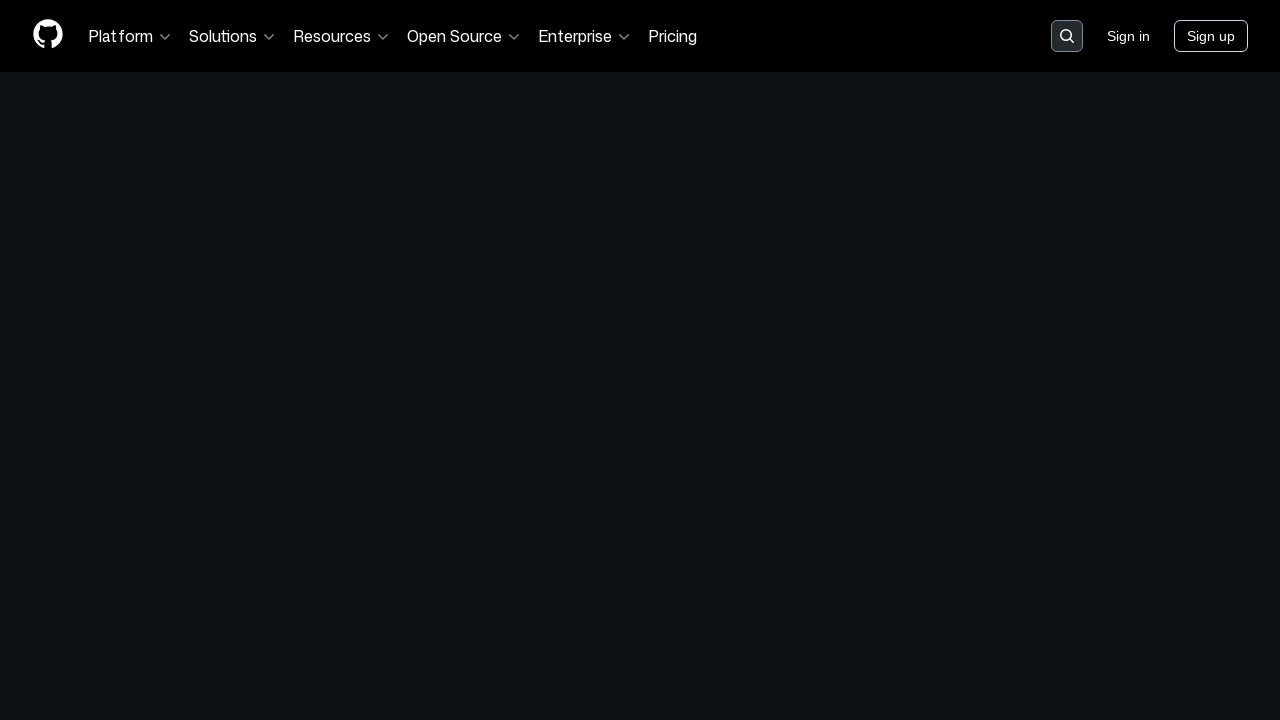

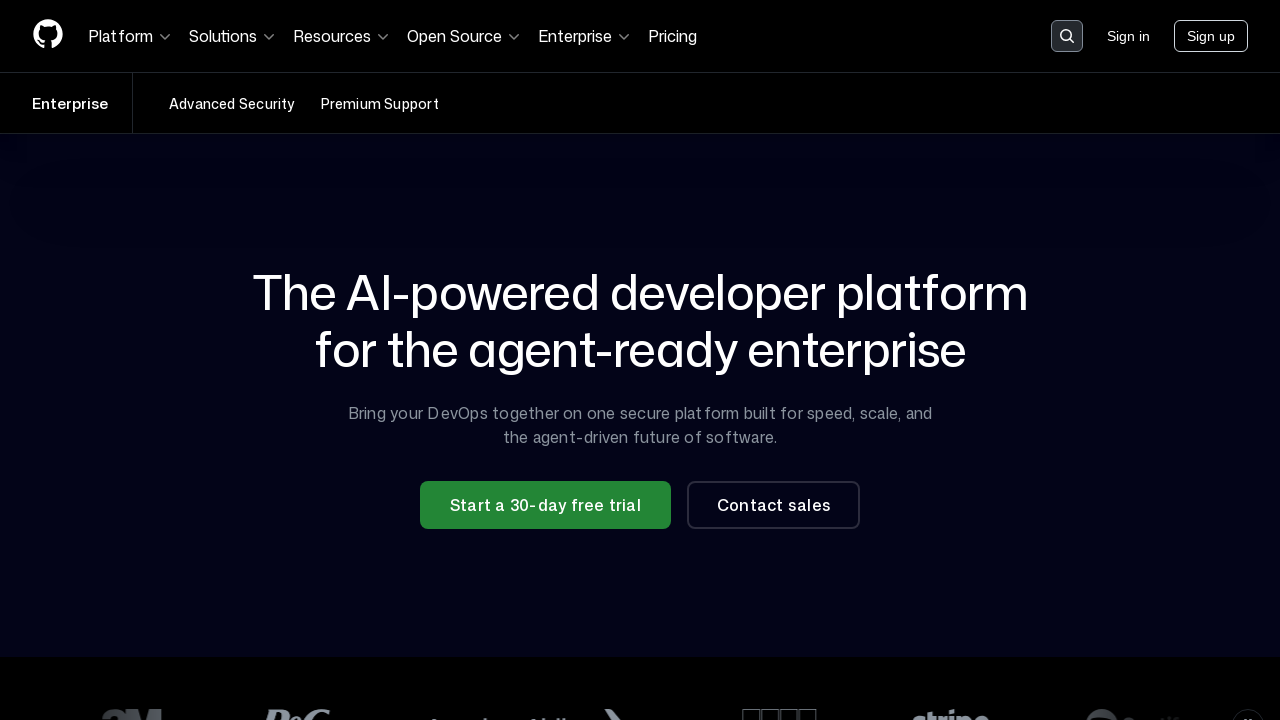